Tests static dropdown functionality by selecting currency options using different selection methods: by index, by visible text, and by value.

Starting URL: https://rahulshettyacademy.com/dropdownsPractise

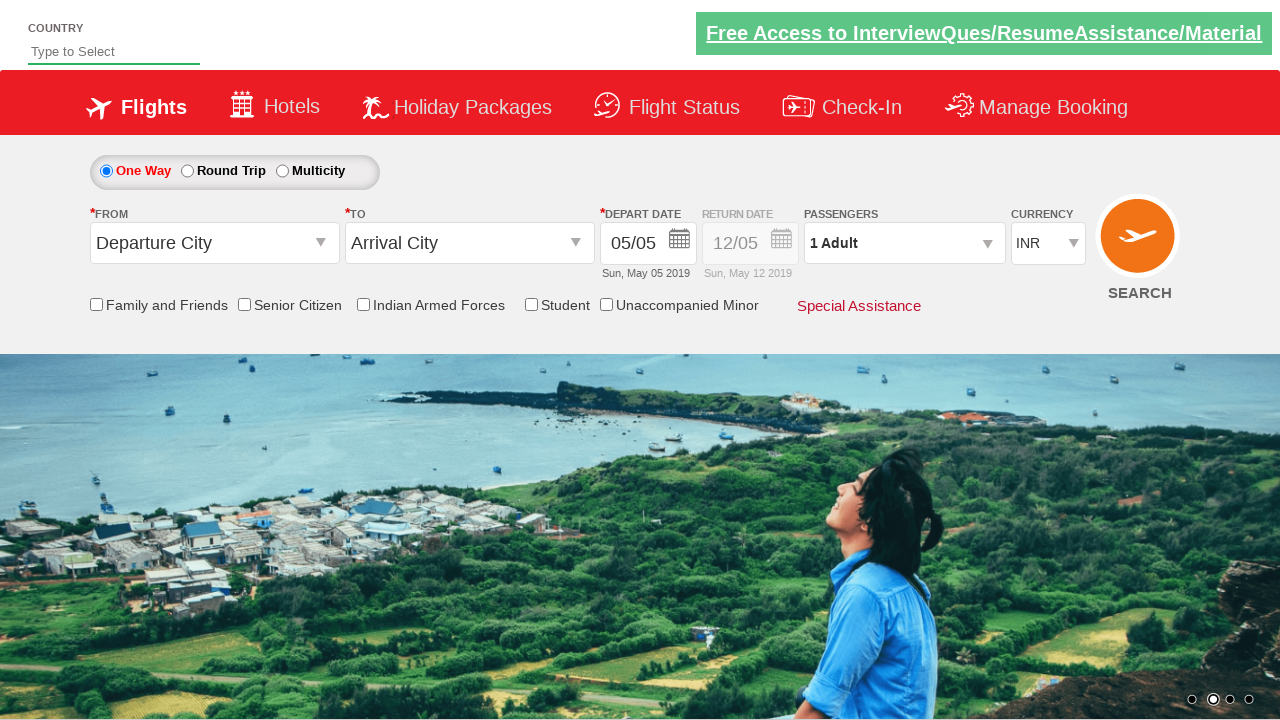

Waited for currency dropdown to be available
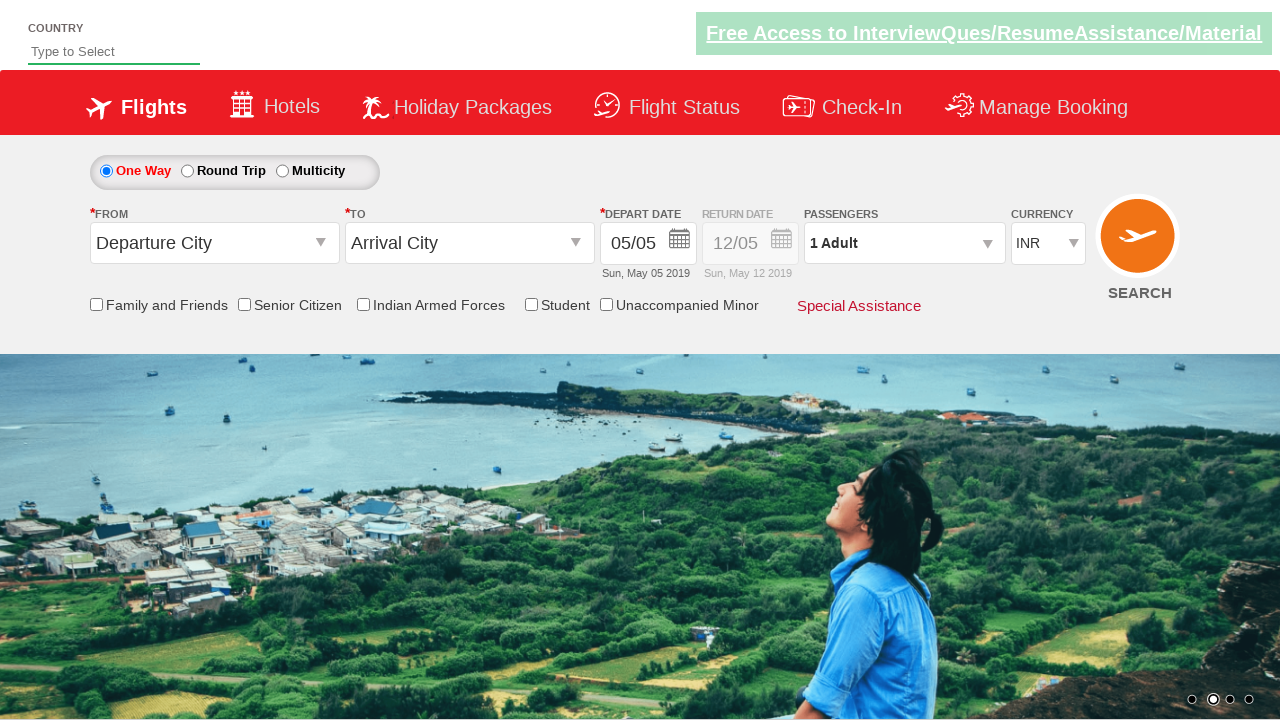

Selected currency option at index 3 on #ctl00_mainContent_DropDownListCurrency
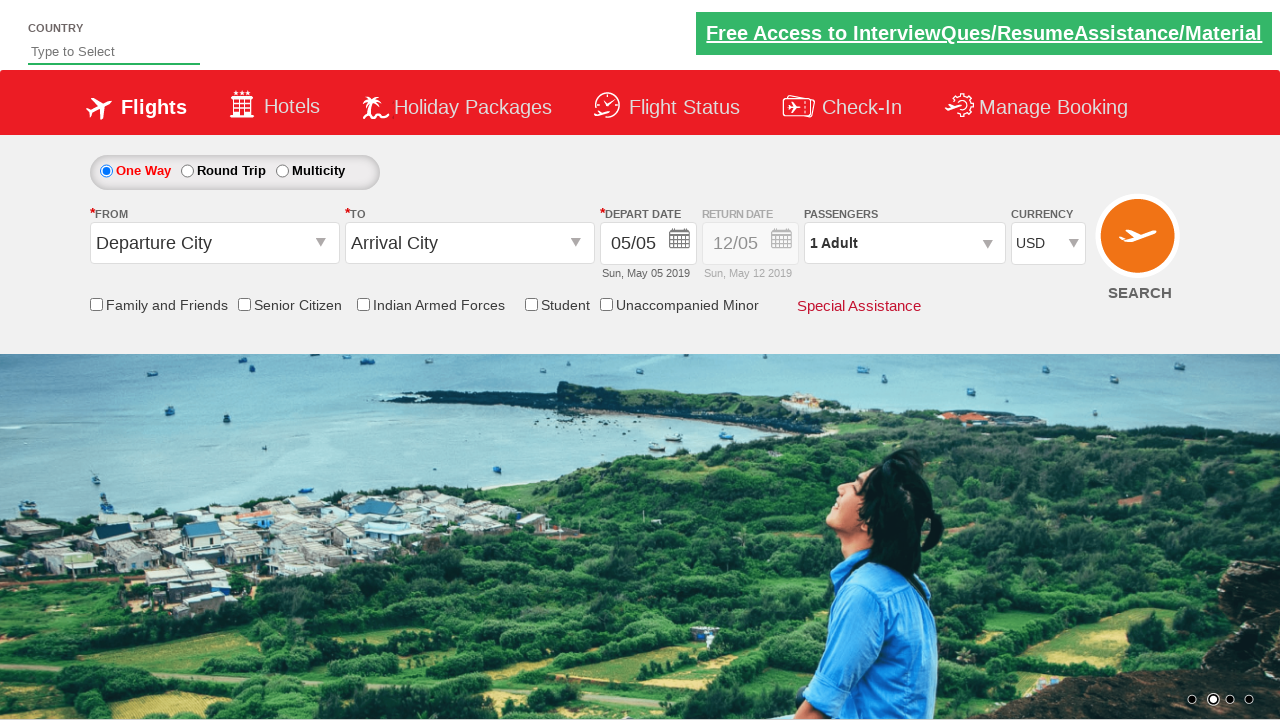

Selected currency option by visible text 'AED' on #ctl00_mainContent_DropDownListCurrency
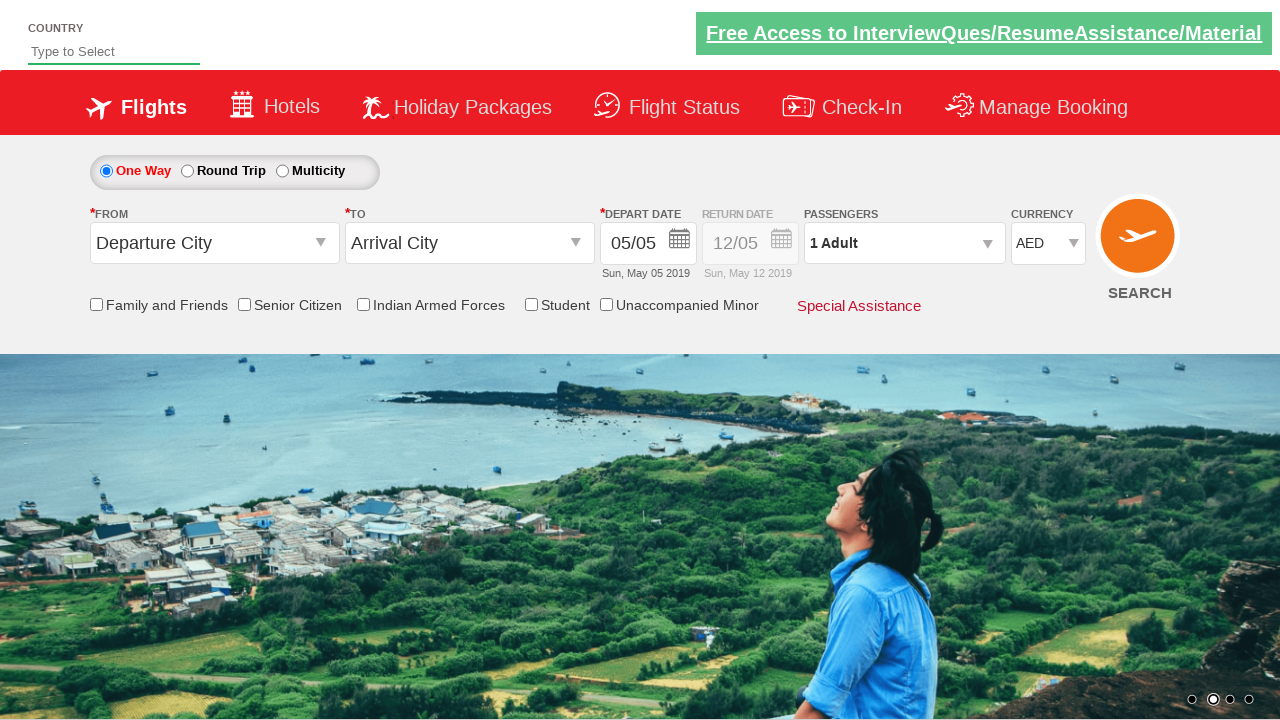

Selected currency option by value 'INR' on #ctl00_mainContent_DropDownListCurrency
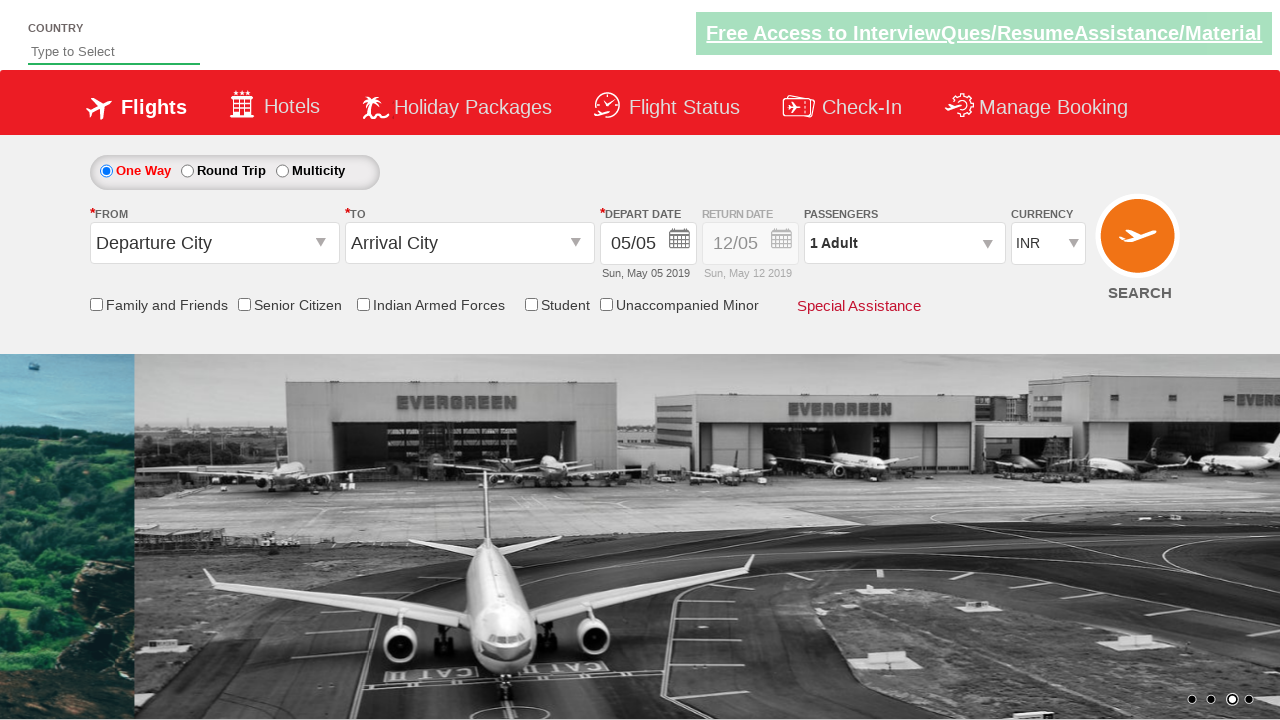

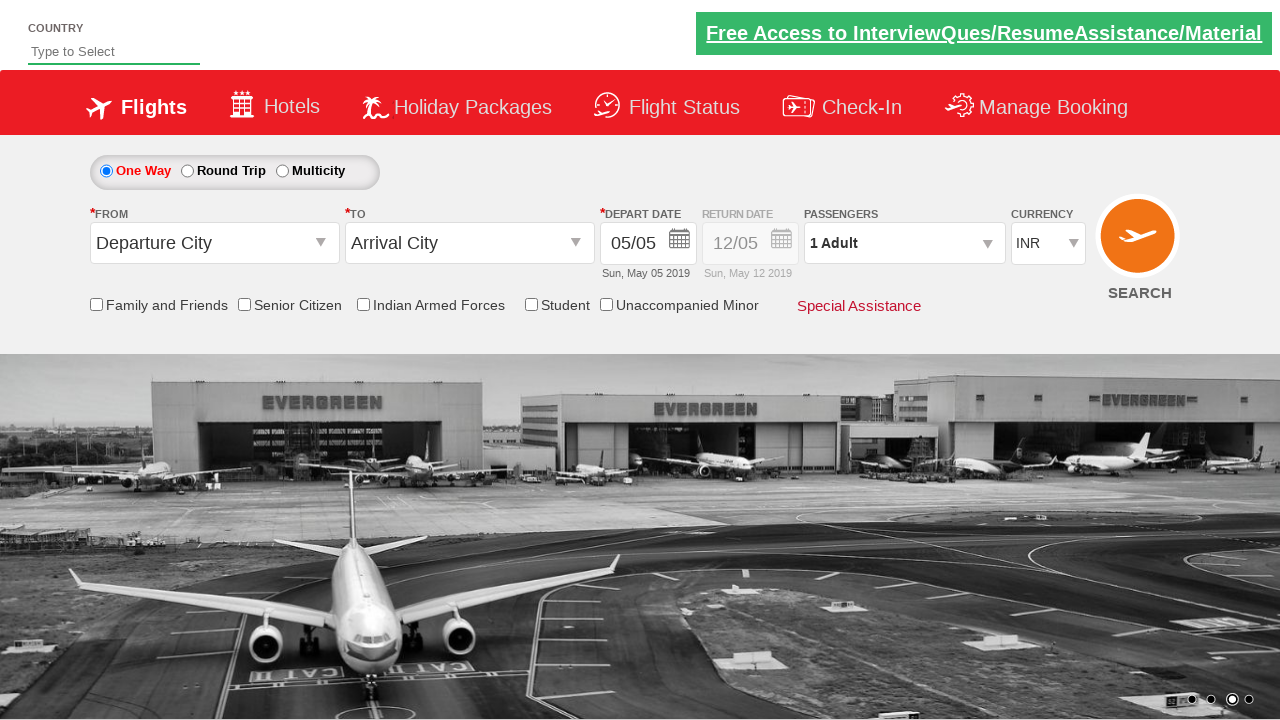